Tests creating a todo list by adding two items and verifying they appear in the list

Starting URL: https://demo.playwright.dev/todomvc

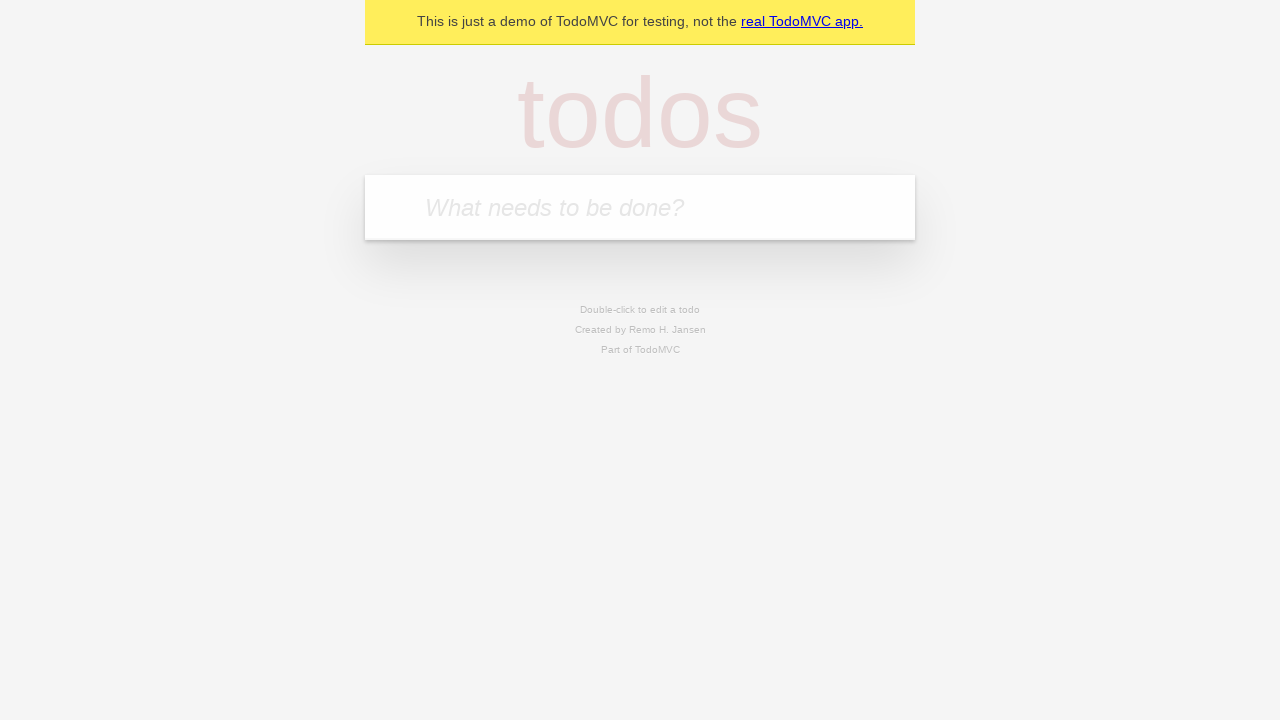

Located the 'What needs to be done?' input field
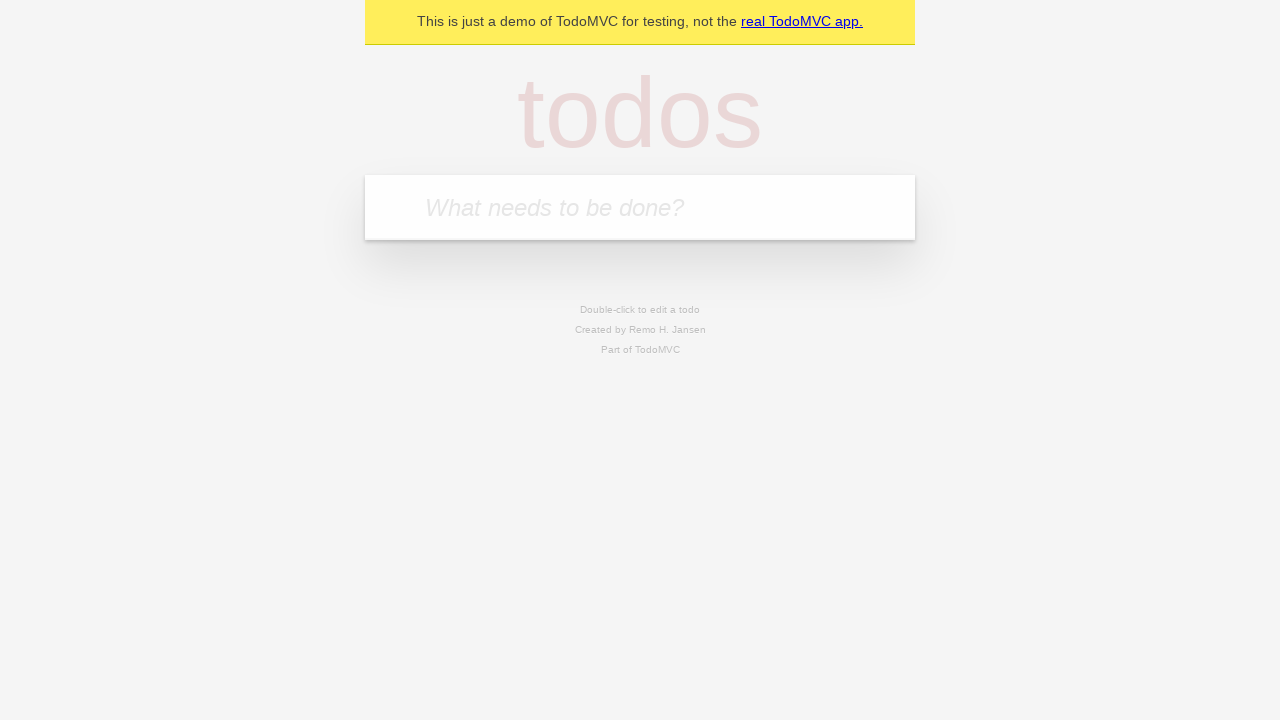

Filled first todo item 'hello' into the input field on internal:attr=[placeholder="What needs to be done?"i]
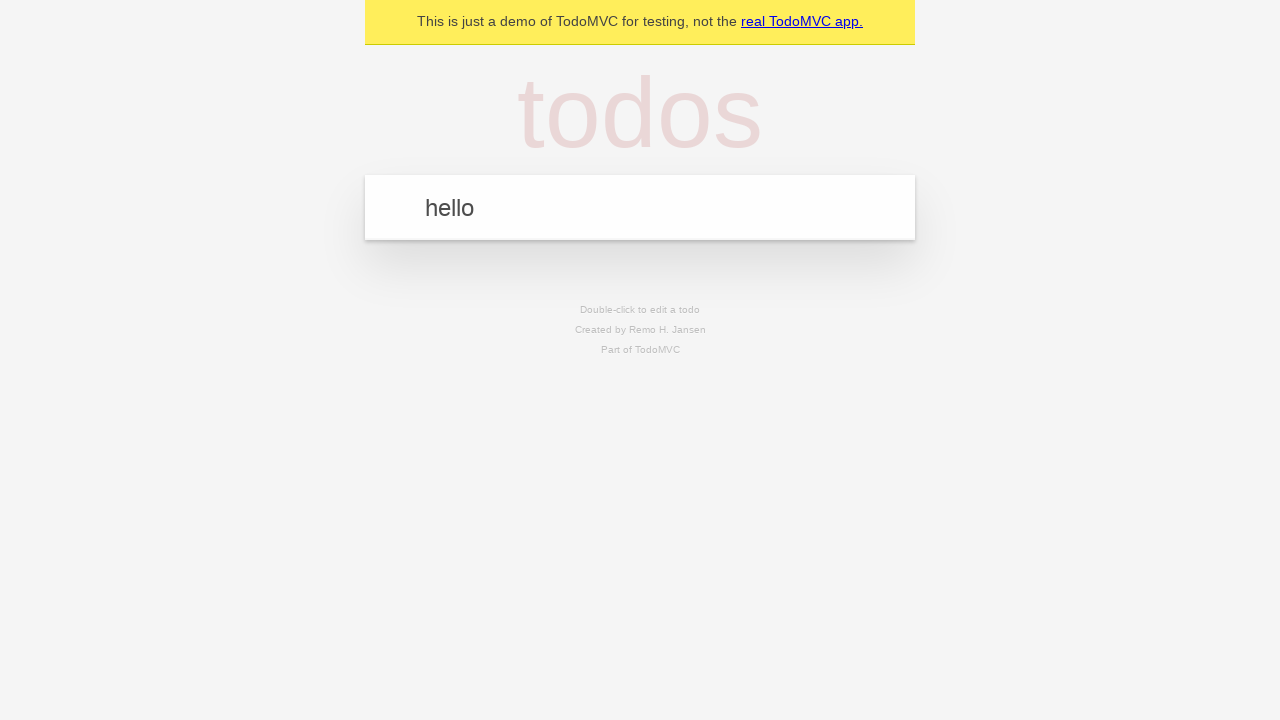

Pressed Enter to add first todo item to the list on internal:attr=[placeholder="What needs to be done?"i]
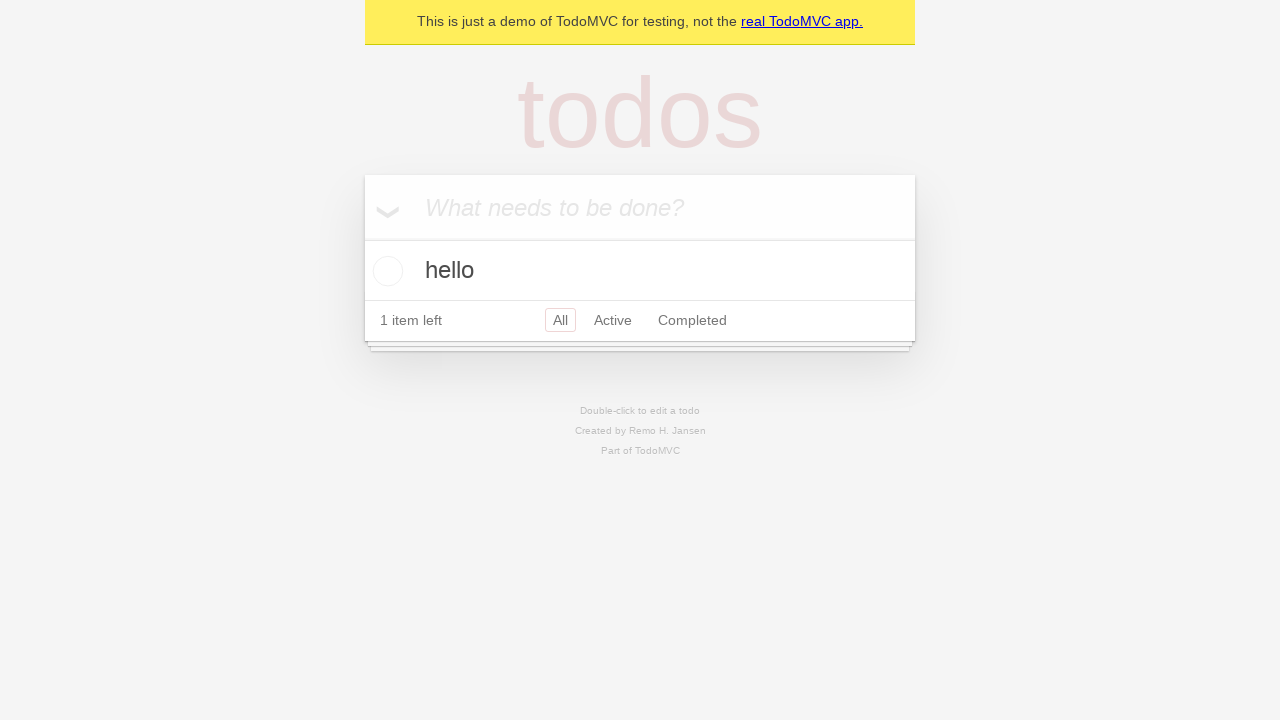

First todo item appeared in the list
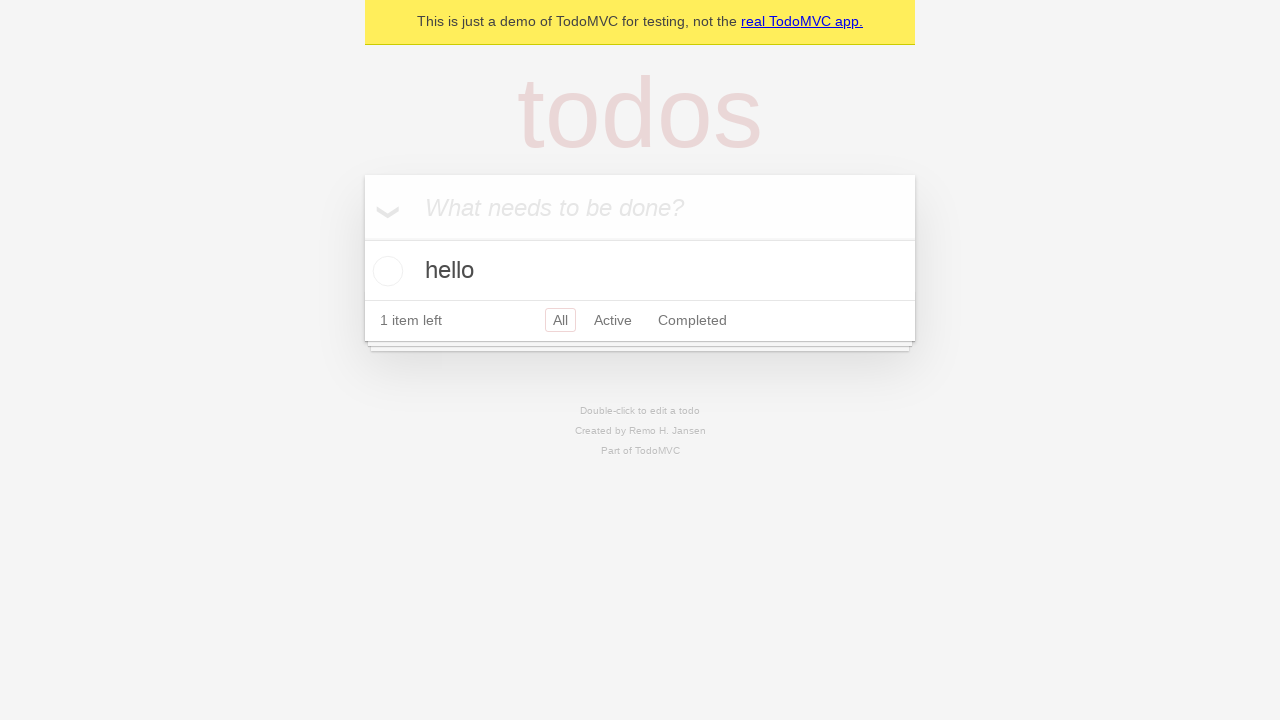

Filled second todo item 'just for testing' into the input field on internal:attr=[placeholder="What needs to be done?"i]
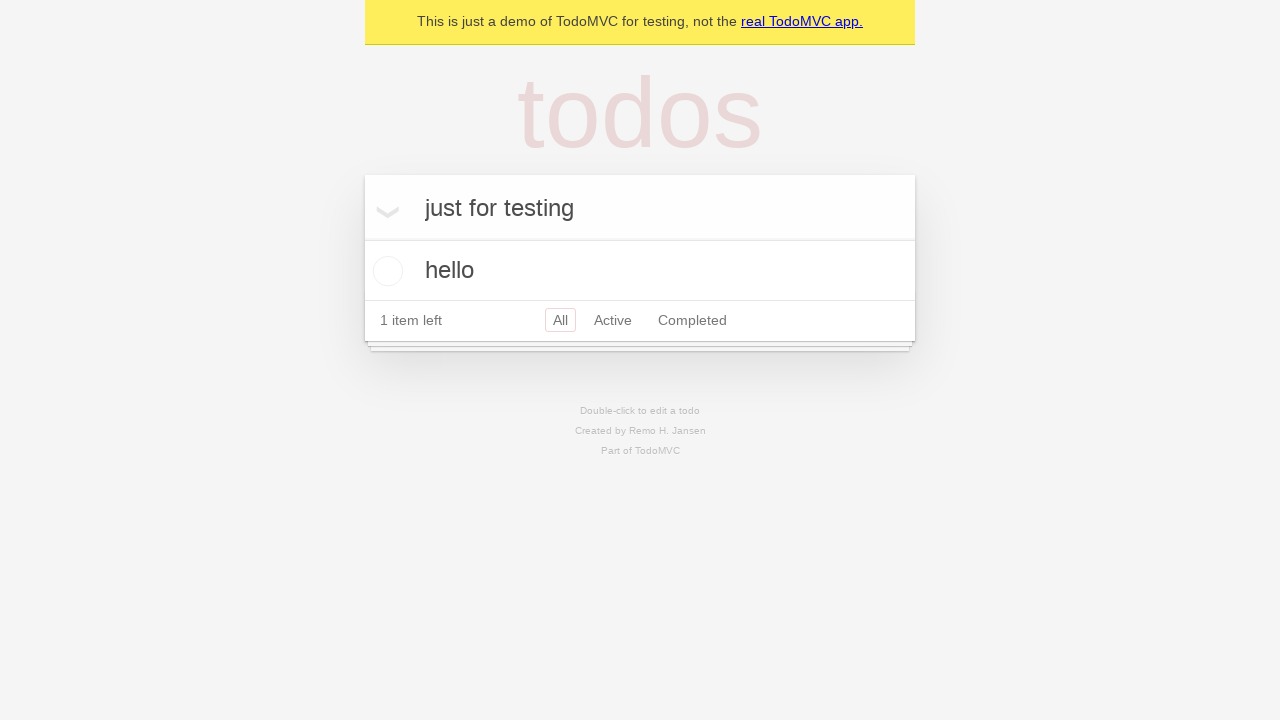

Pressed Enter to add second todo item to the list on internal:attr=[placeholder="What needs to be done?"i]
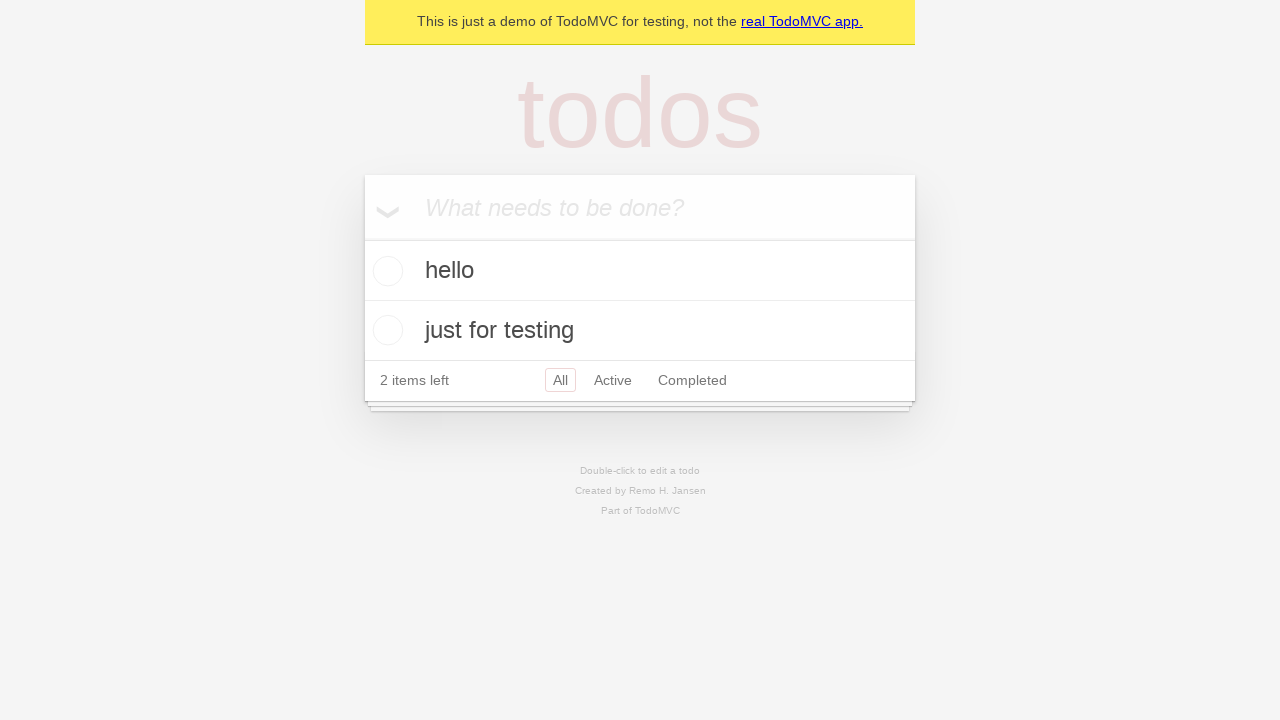

Verified both todo items are displayed in the list
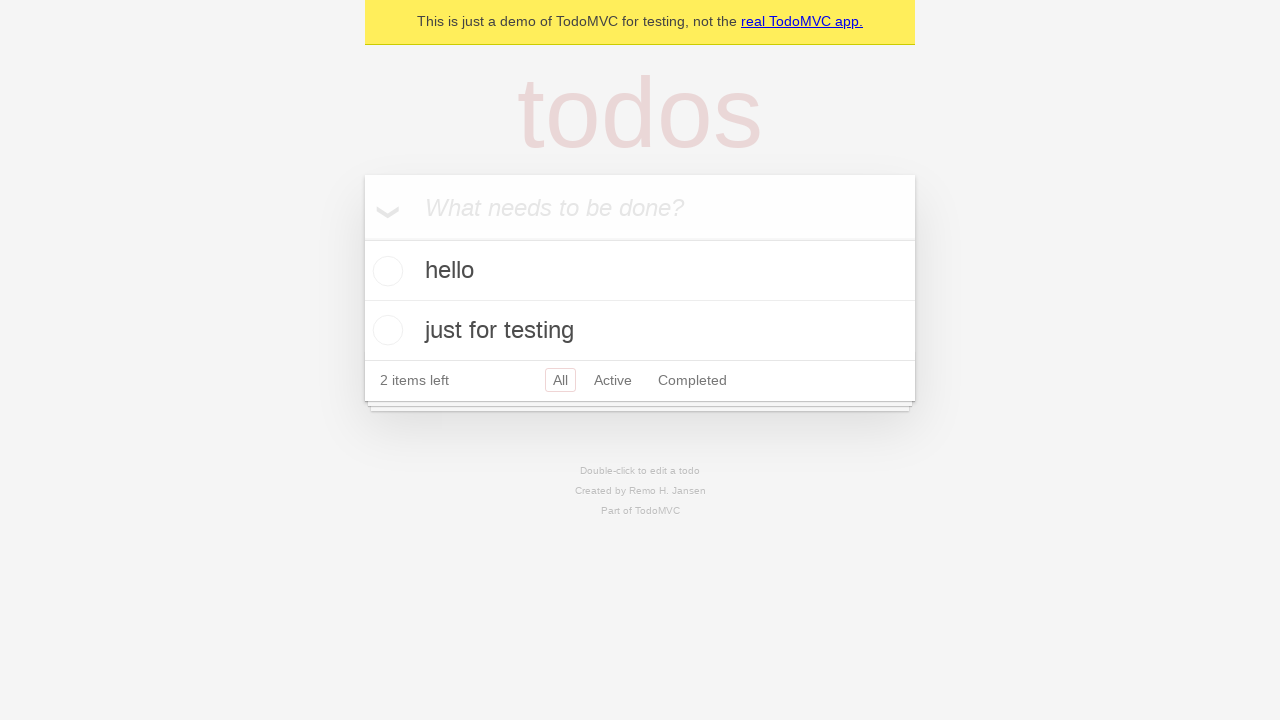

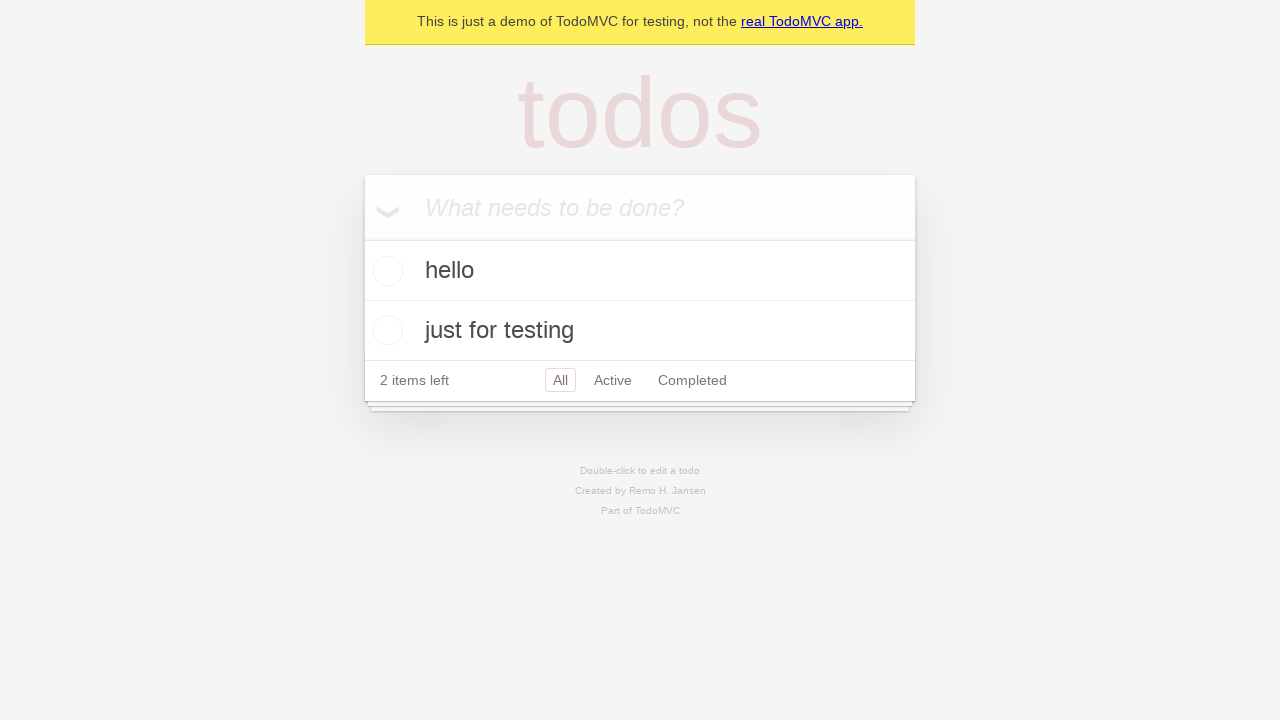